Tests that edits are cancelled when pressing Escape key

Starting URL: https://demo.playwright.dev/todomvc

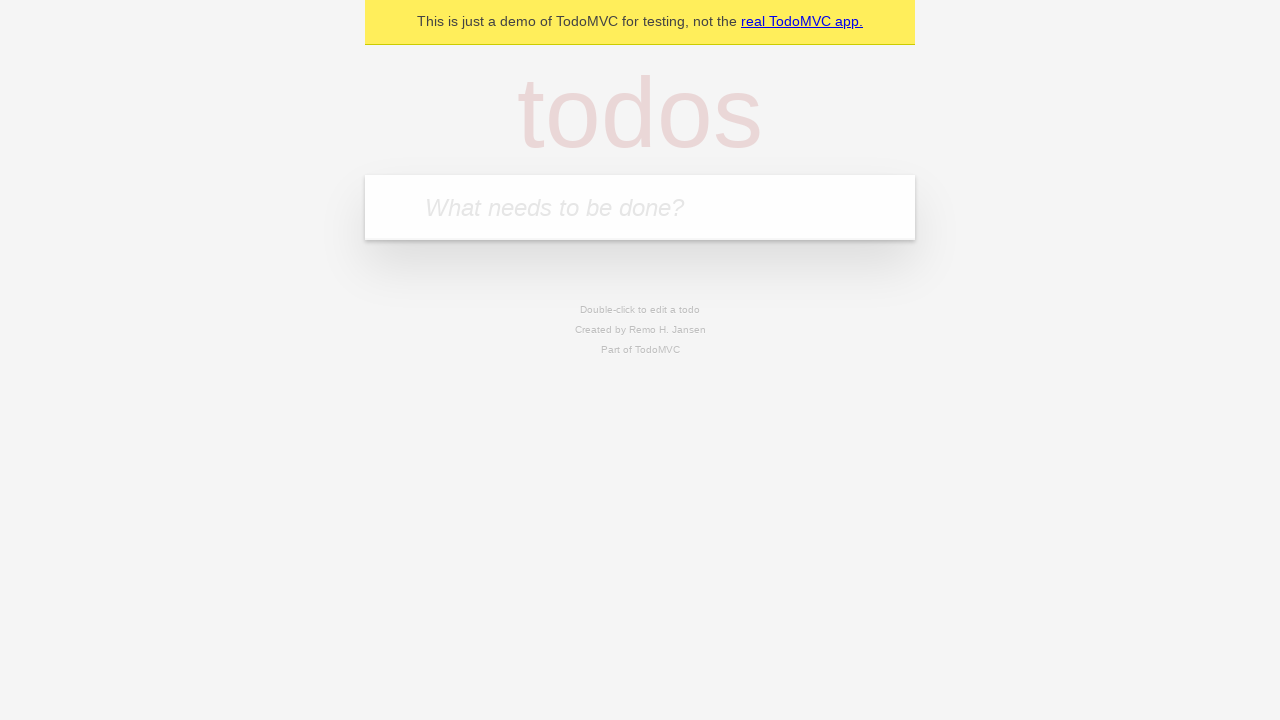

Located the 'What needs to be done?' input field
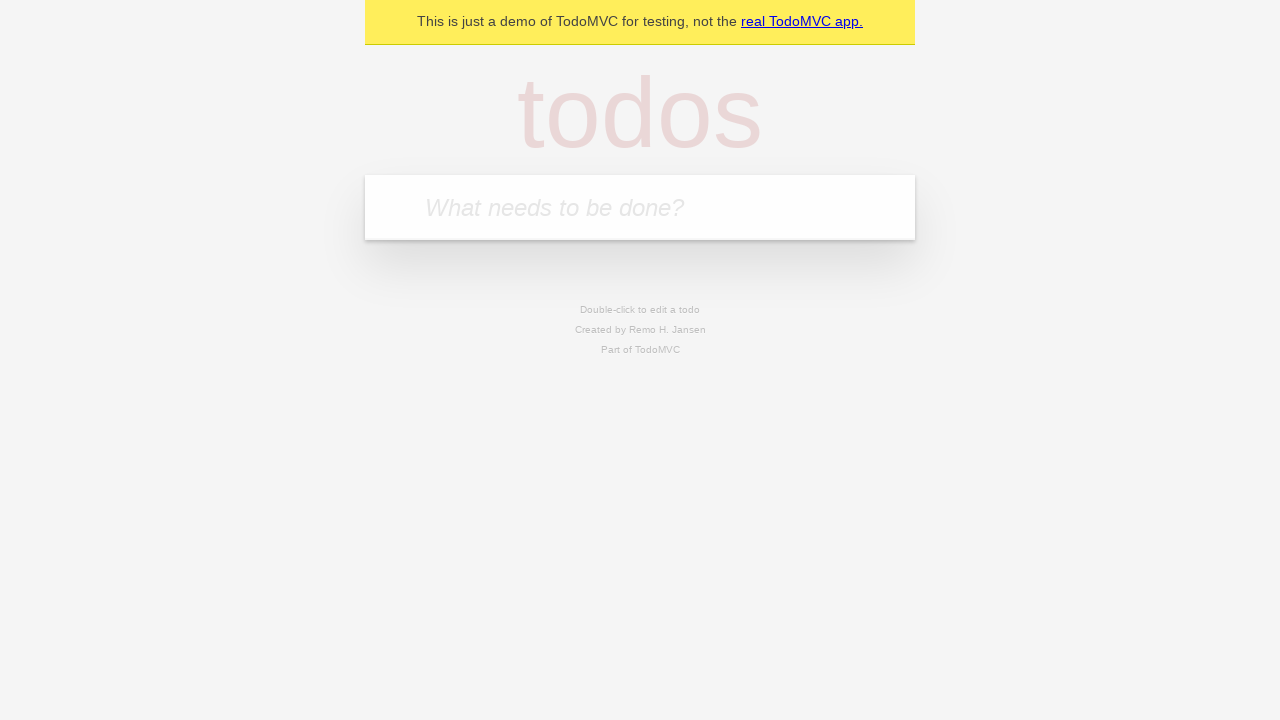

Filled first todo: 'buy some cheese' on internal:attr=[placeholder="What needs to be done?"i]
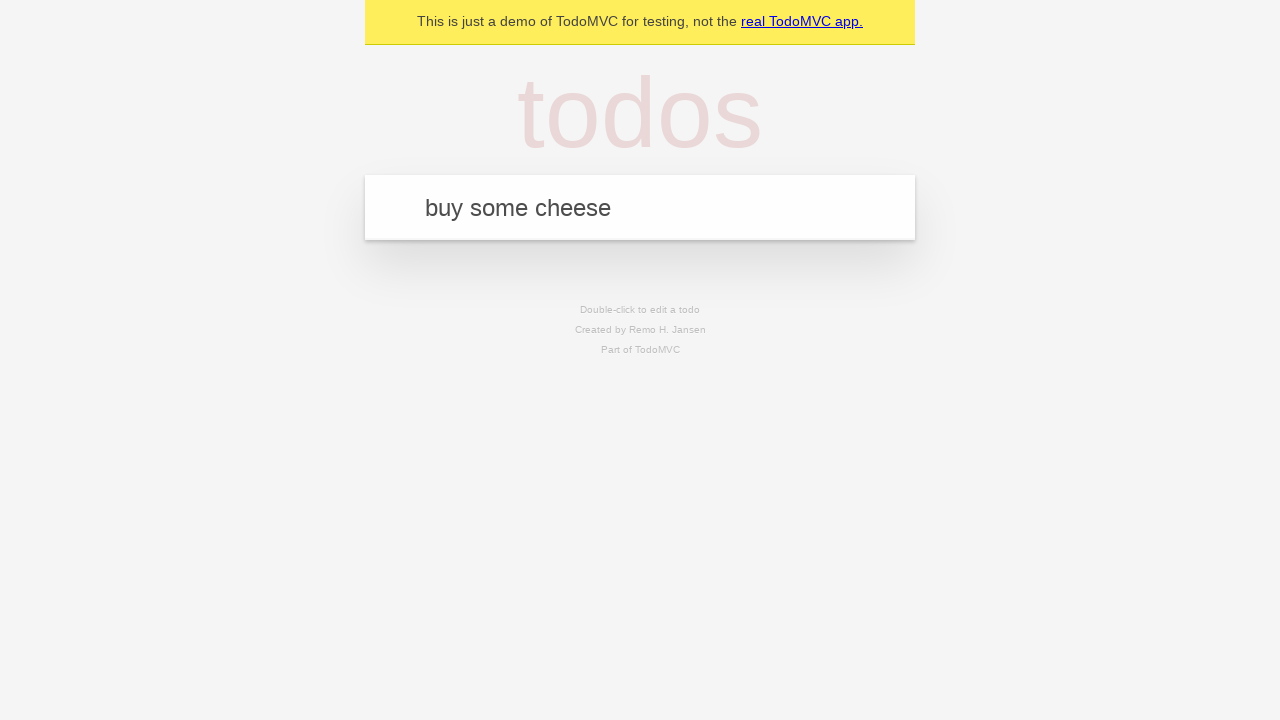

Pressed Enter to create first todo on internal:attr=[placeholder="What needs to be done?"i]
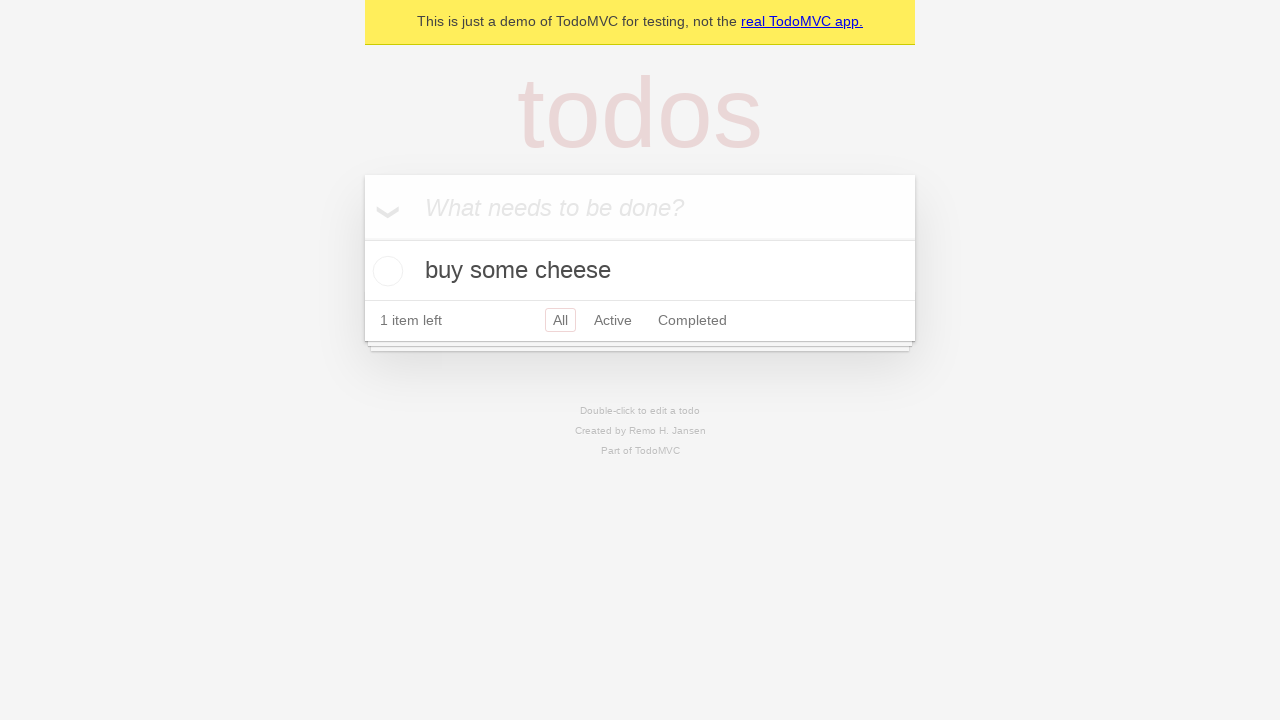

Filled second todo: 'feed the cat' on internal:attr=[placeholder="What needs to be done?"i]
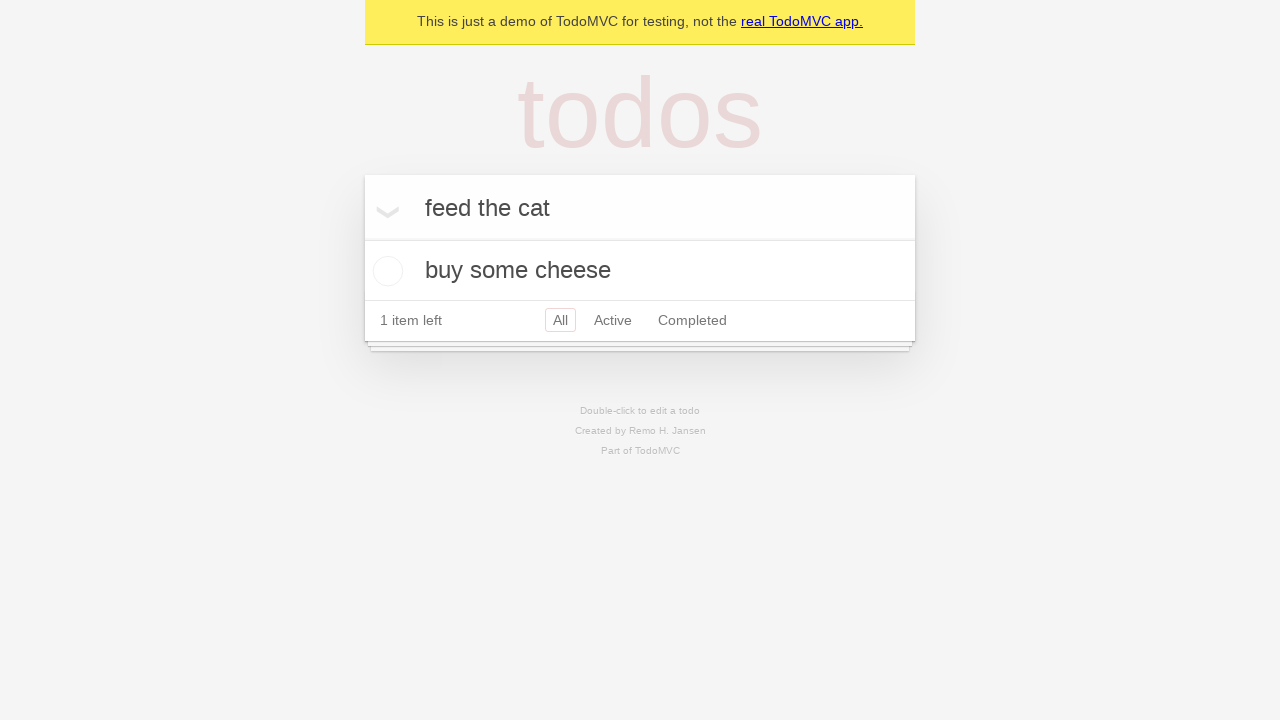

Pressed Enter to create second todo on internal:attr=[placeholder="What needs to be done?"i]
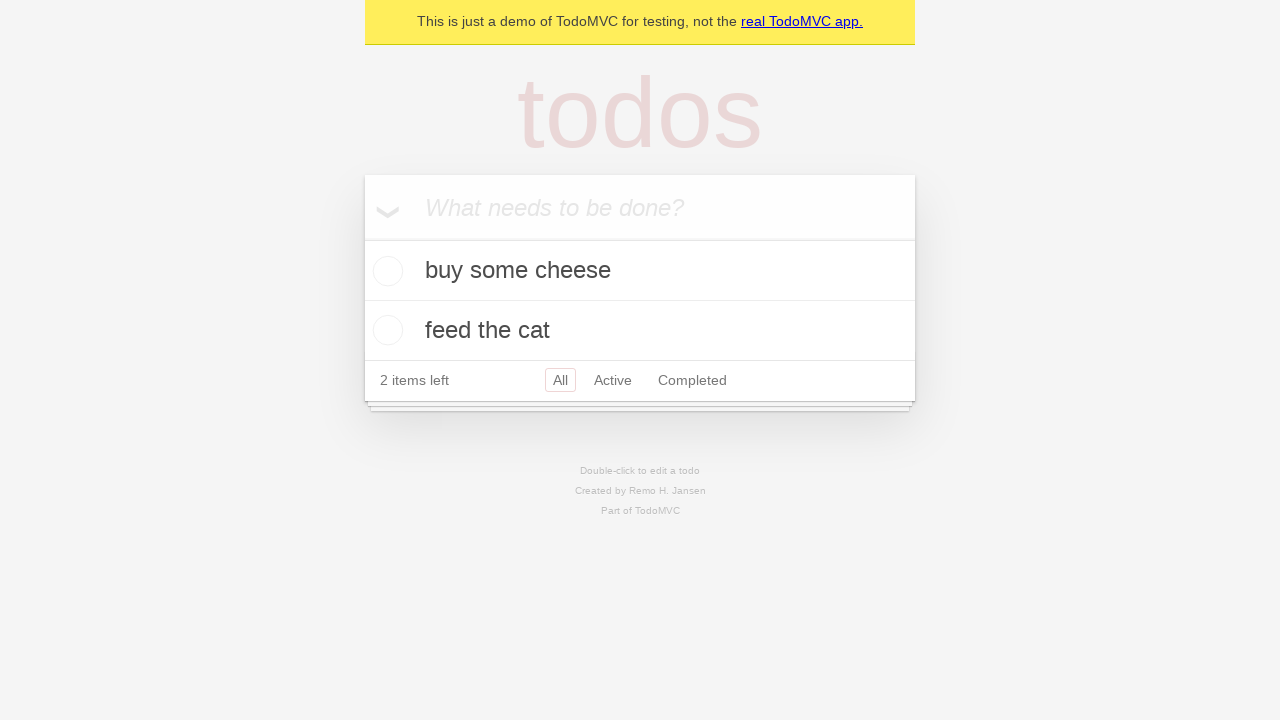

Filled third todo: 'book a doctors appointment' on internal:attr=[placeholder="What needs to be done?"i]
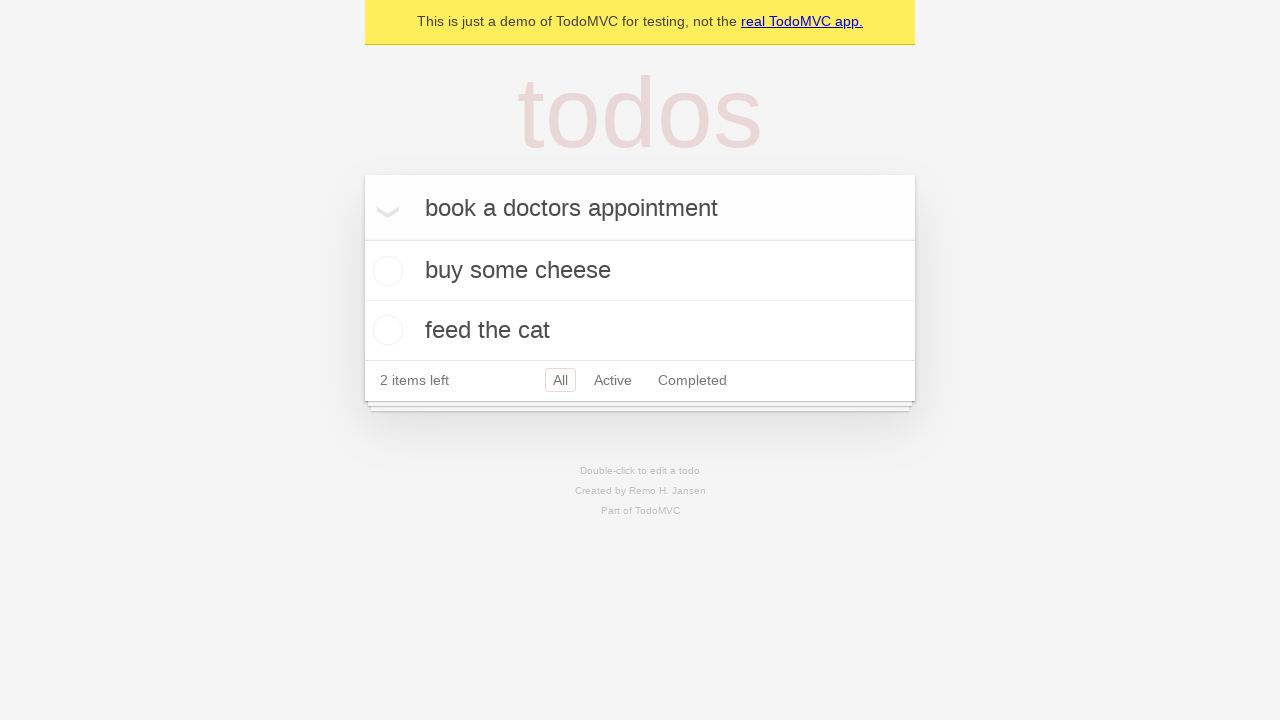

Pressed Enter to create third todo on internal:attr=[placeholder="What needs to be done?"i]
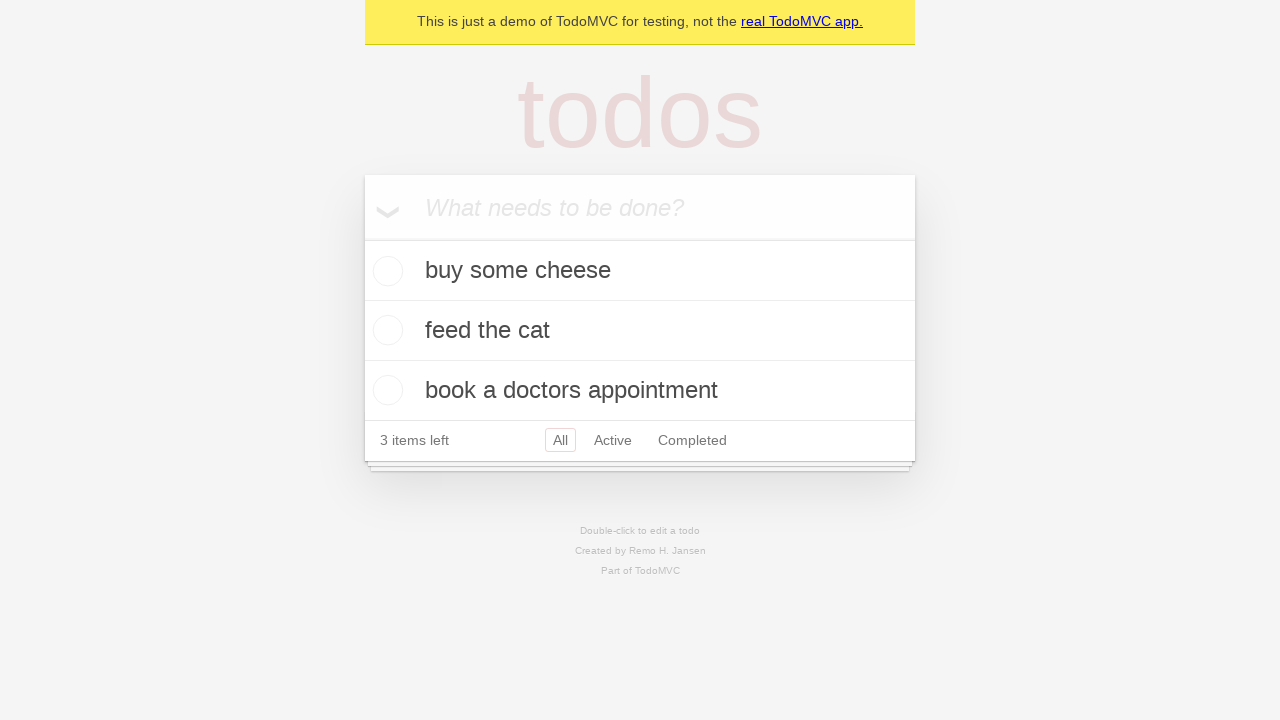

Located all todo items
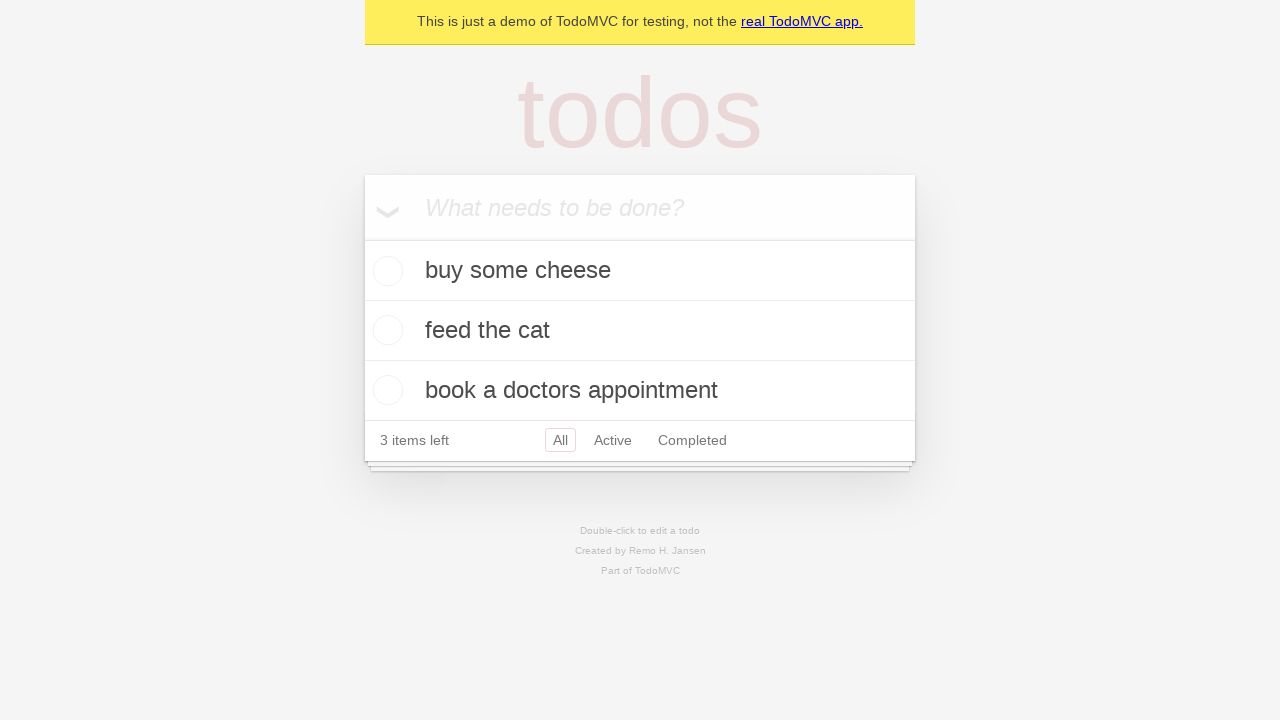

Waited for third todo item to be visible
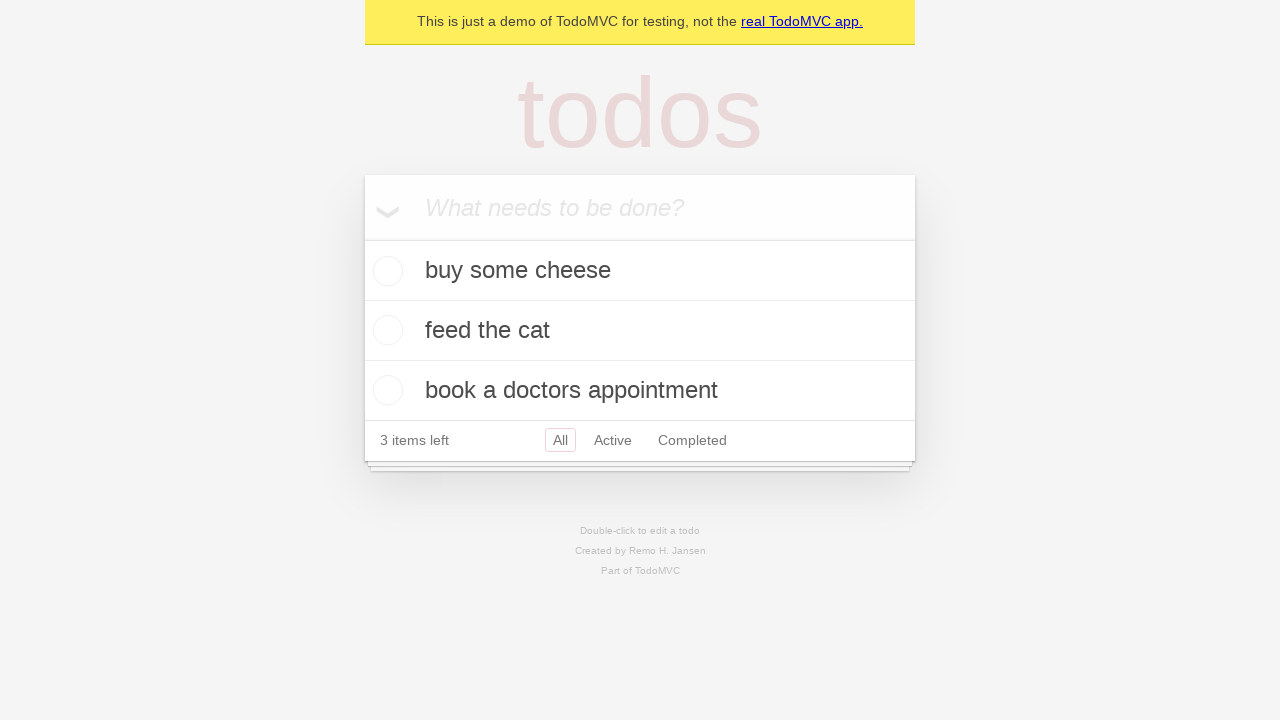

Double-clicked second todo item to enter edit mode at (640, 331) on internal:testid=[data-testid="todo-item"s] >> nth=1
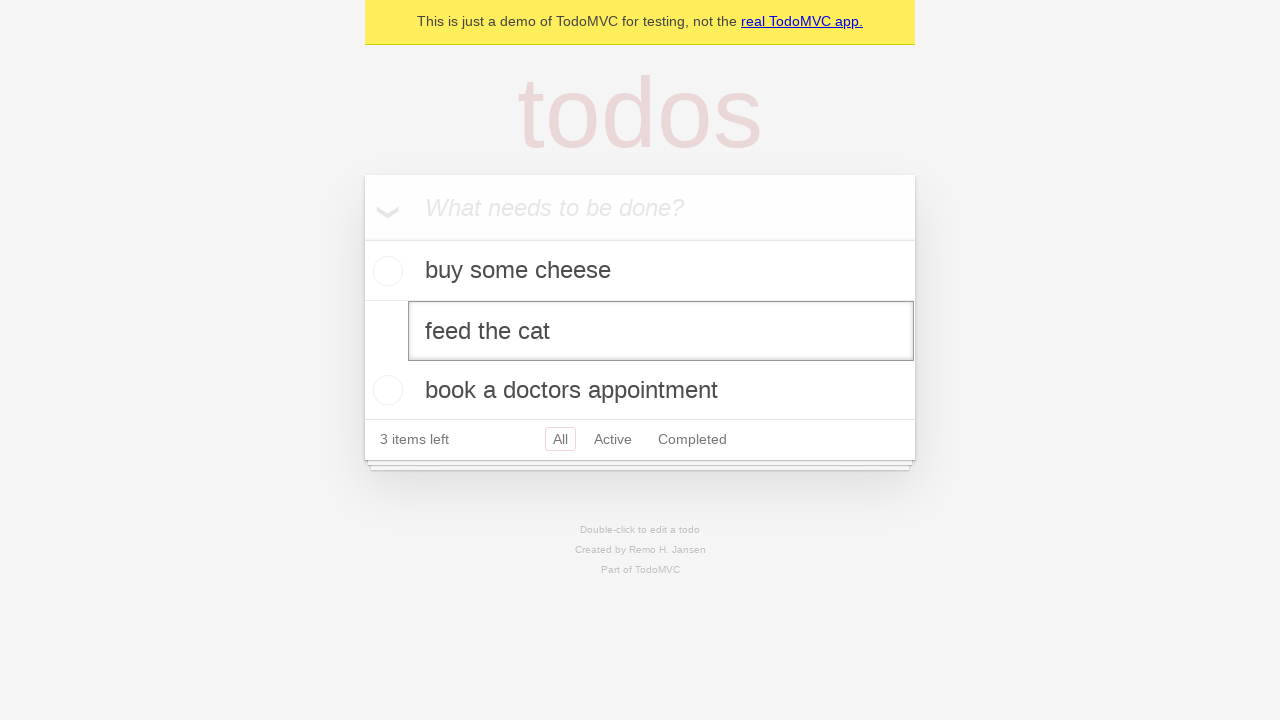

Filled edit field with 'buy some sausages' on internal:testid=[data-testid="todo-item"s] >> nth=1 >> internal:role=textbox[nam
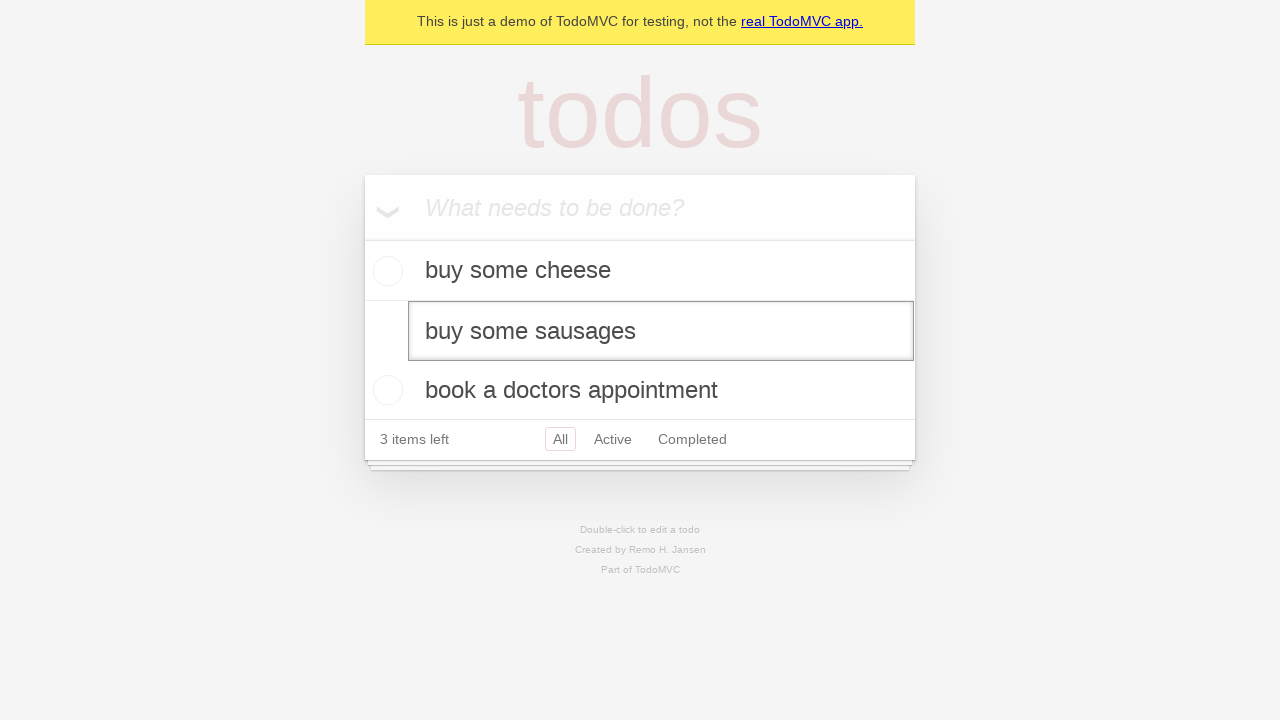

Pressed Escape to cancel edit on internal:testid=[data-testid="todo-item"s] >> nth=1 >> internal:role=textbox[nam
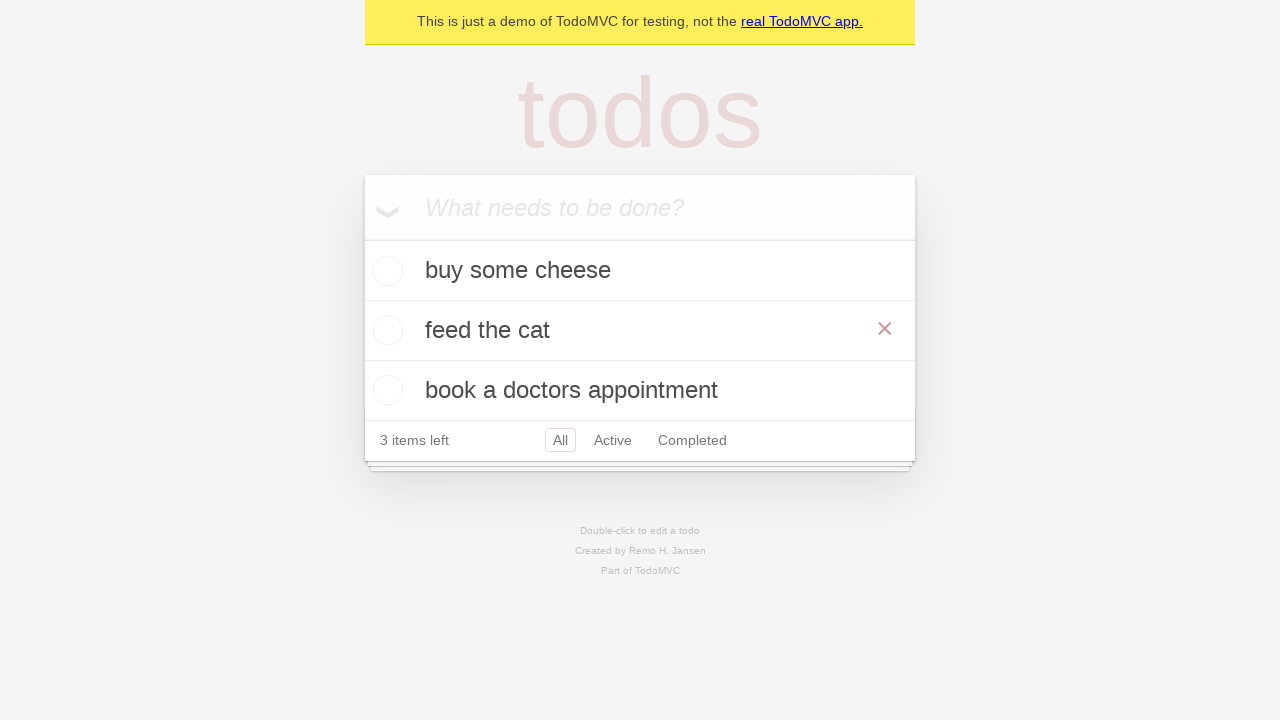

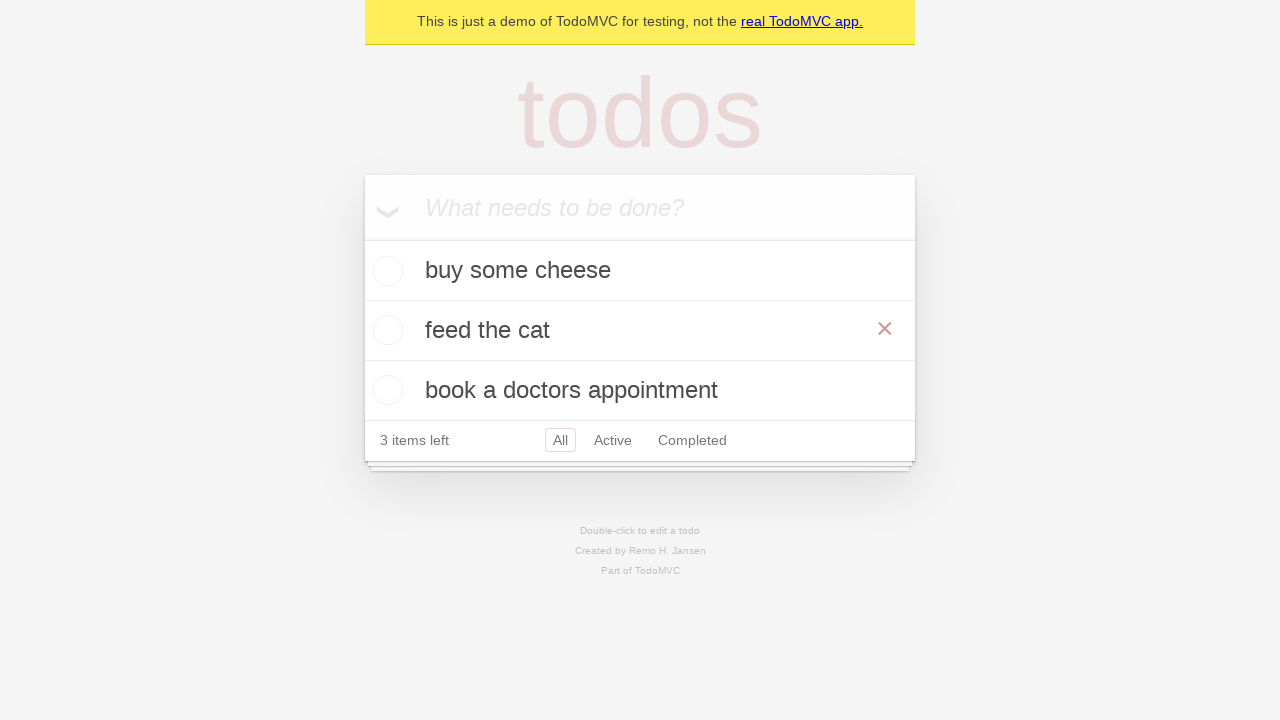